Tests adding a product to the shopping cart by clicking the Add to Cart button and verifying the alert confirmation message.

Starting URL: https://www.demoblaze.com/prod.html?idp_=5

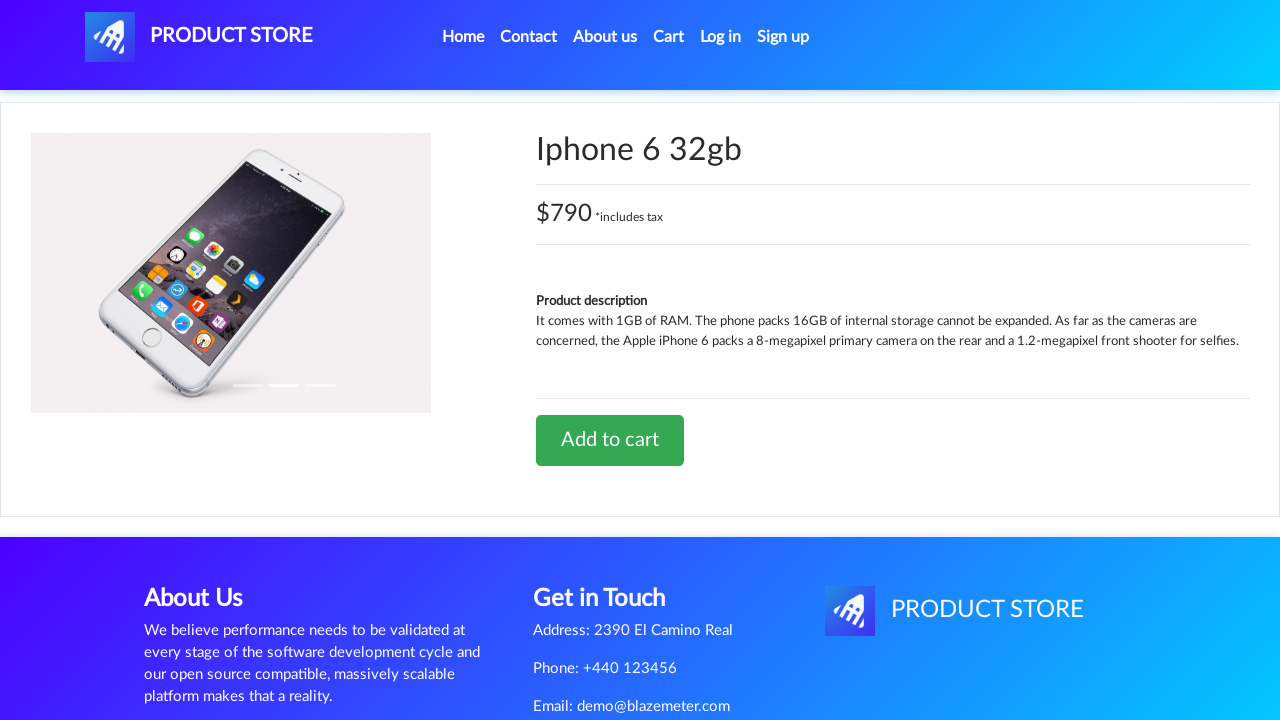

Product page loaded - Add to cart button is visible
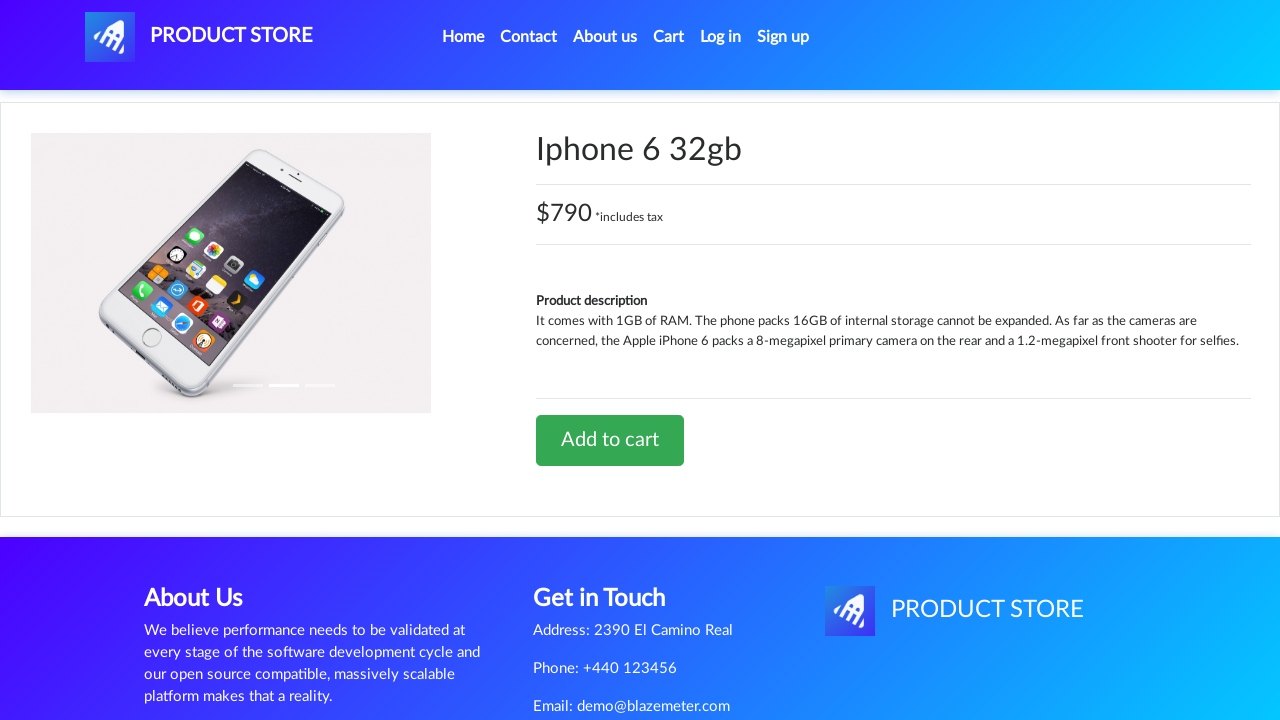

Dialog handler configured to capture and accept alert messages
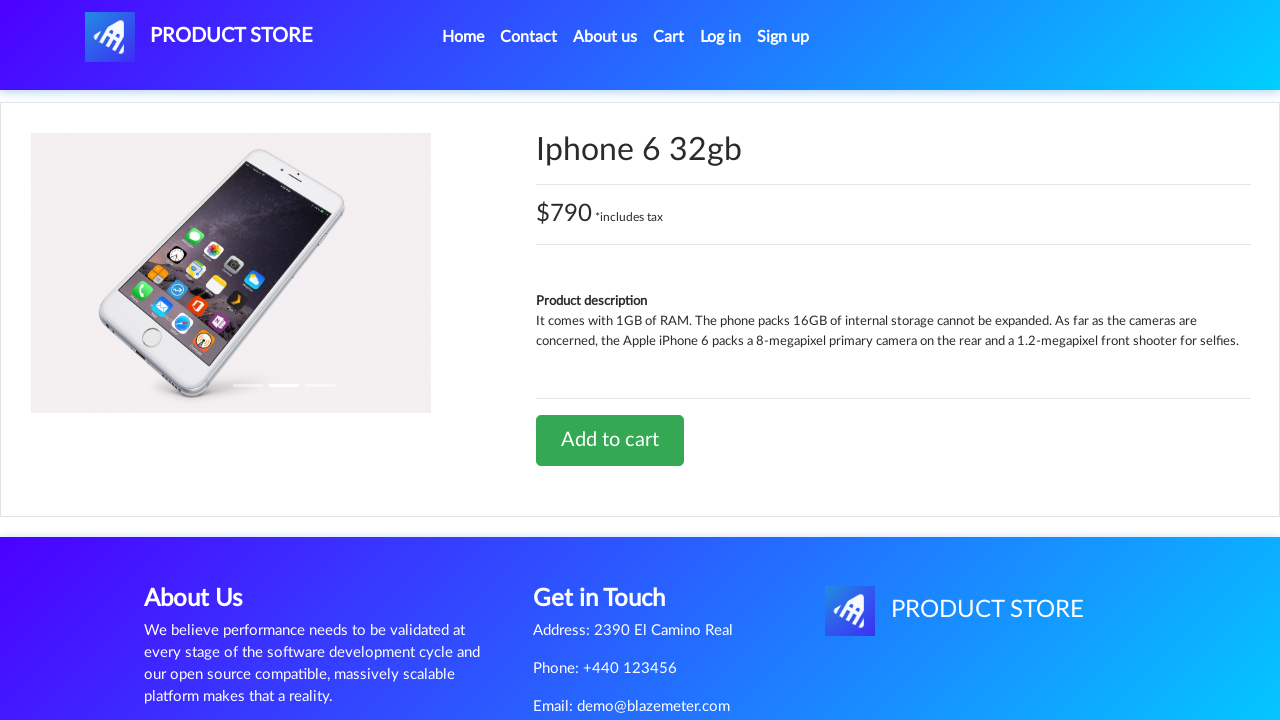

Clicked Add to Cart button for product (idp_=5) at (610, 440) on a.btn-success:has-text('Add to cart')
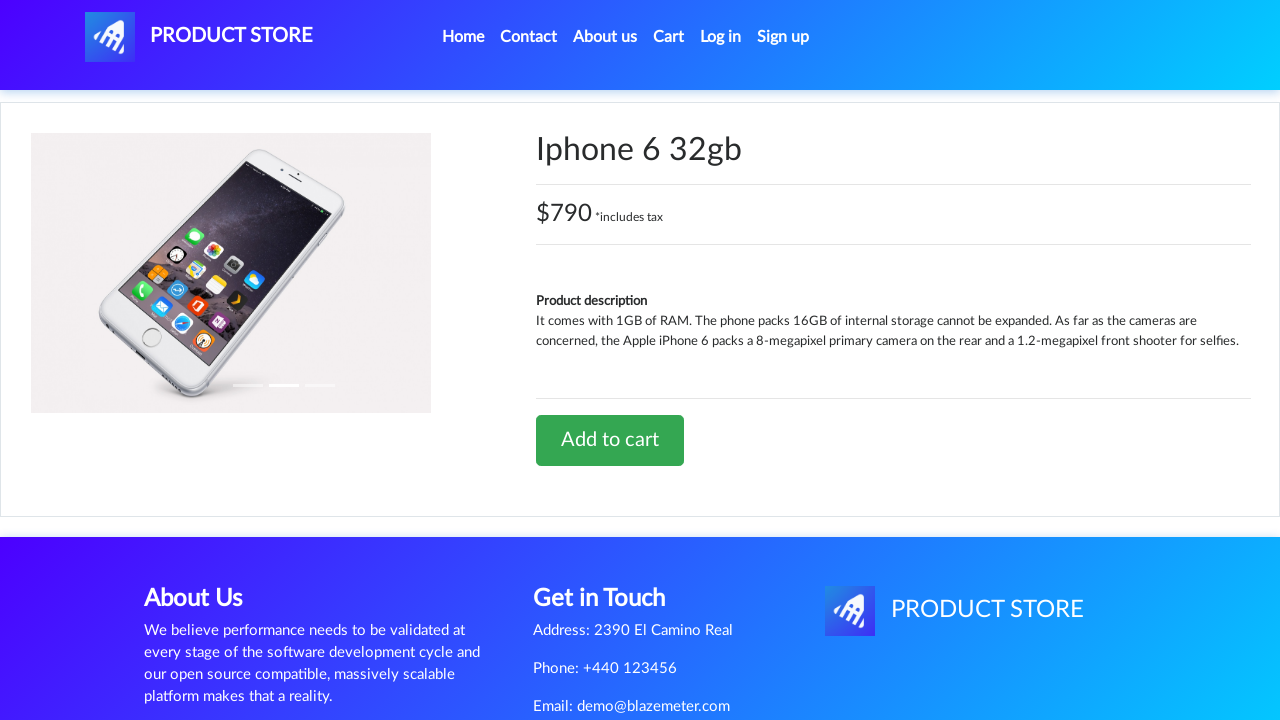

Alert confirmation message received and accepted - product added to shopping cart
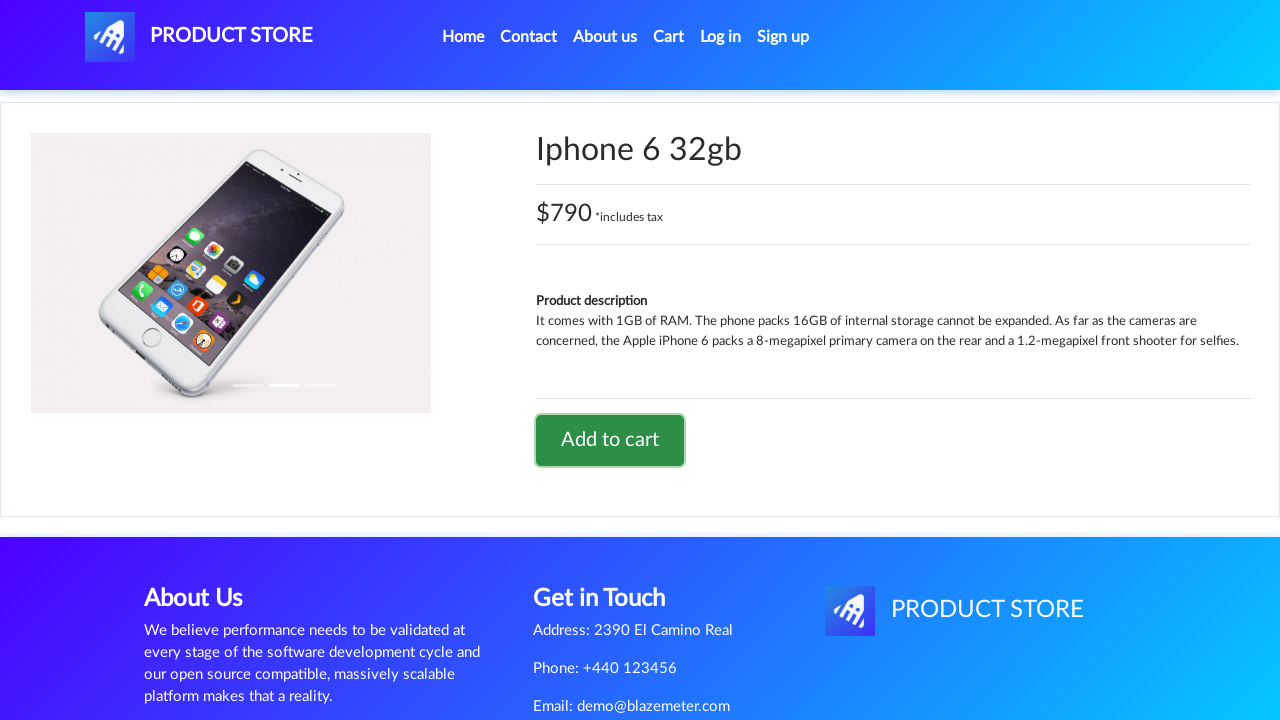

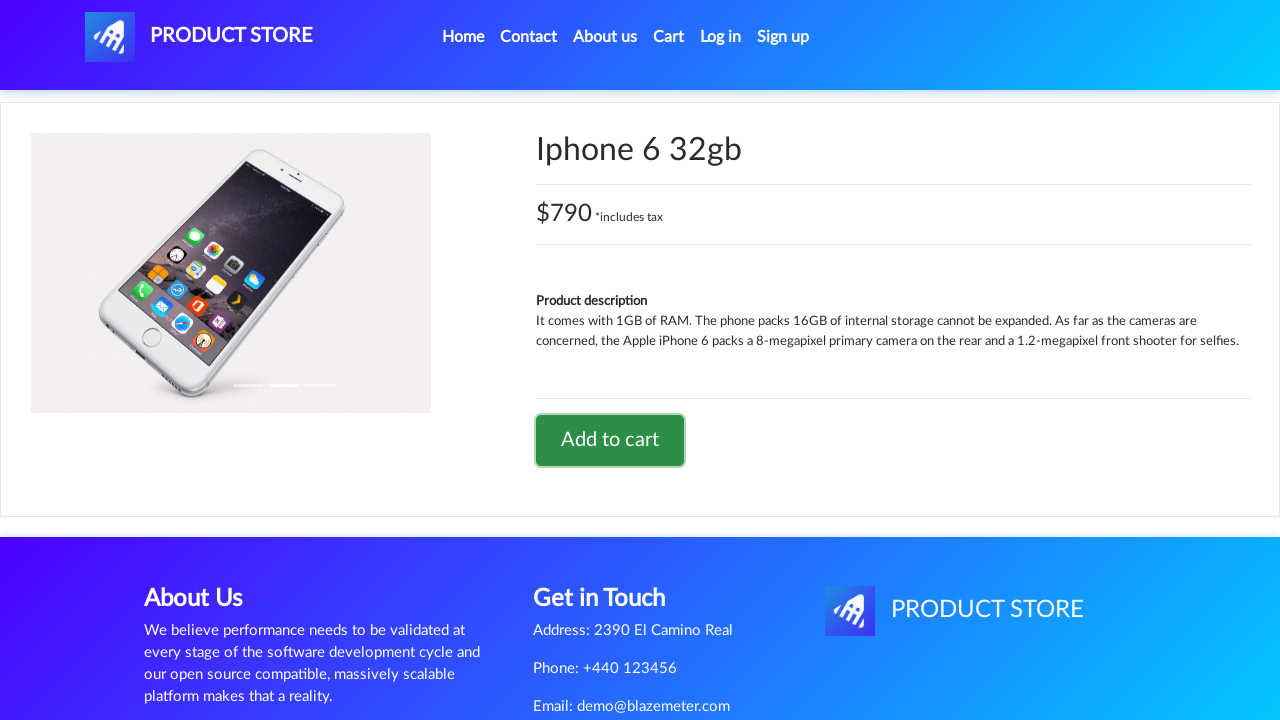